Tests a web form by filling in a text field and submitting it, then verifying the success message

Starting URL: https://www.selenium.dev/selenium/web/web-form.html

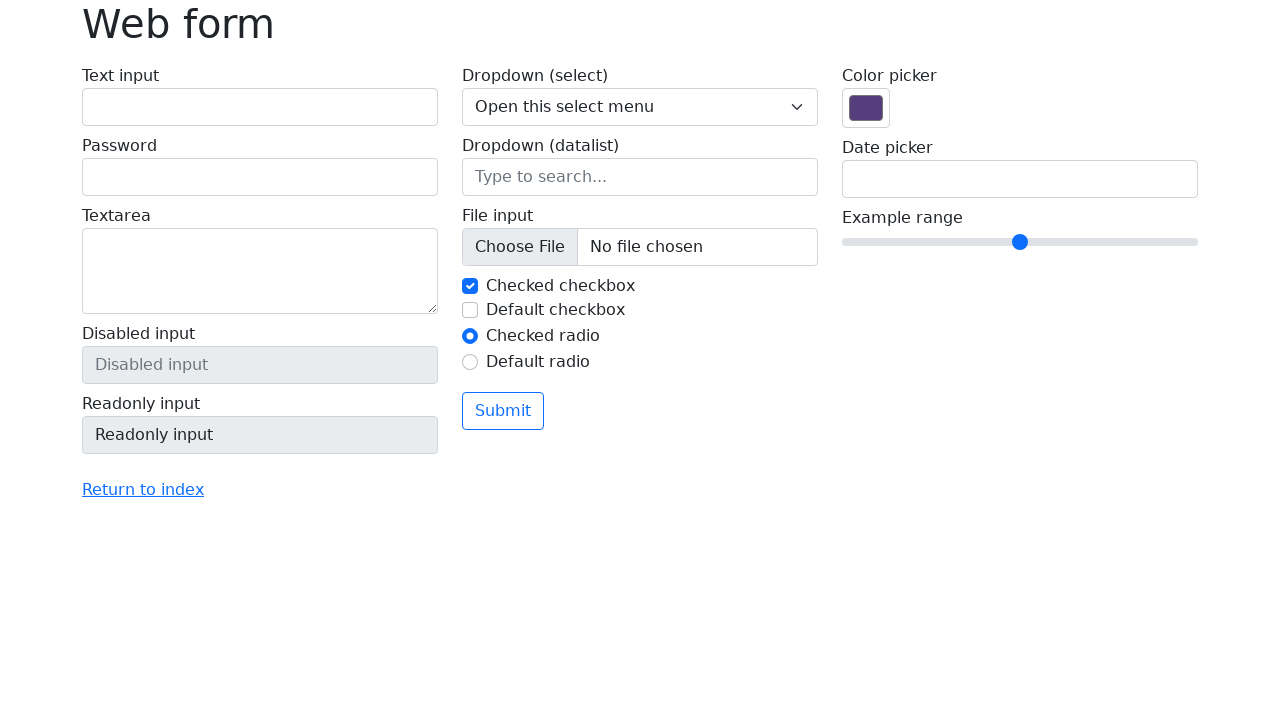

Verified page title is 'Web form'
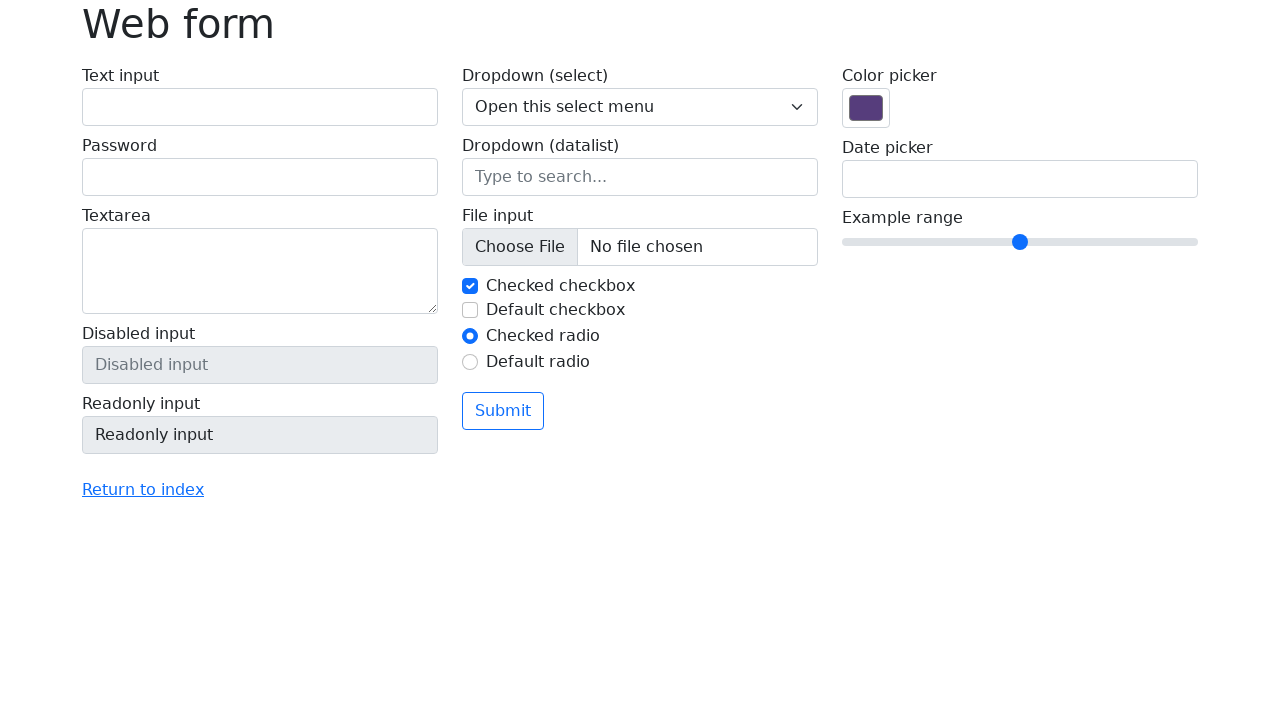

Filled text field with 'Selenium' on input[name='my-text']
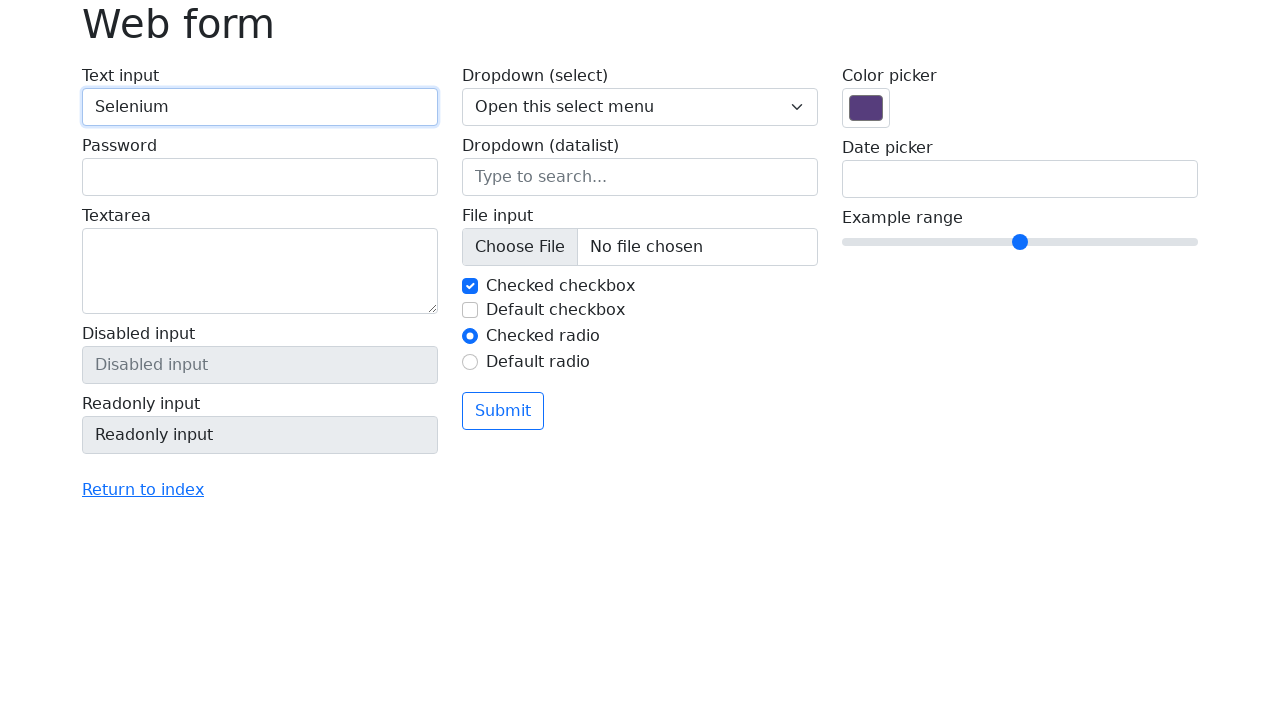

Clicked submit button at (503, 411) on button
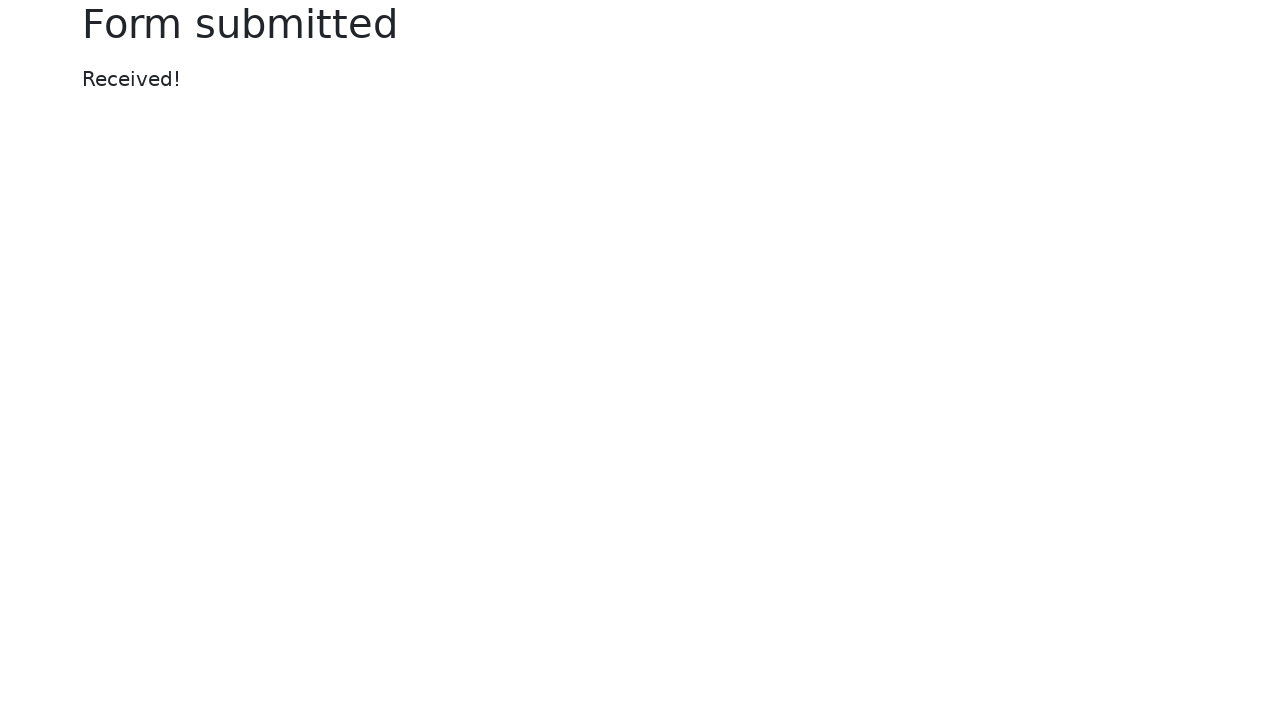

Success message element appeared
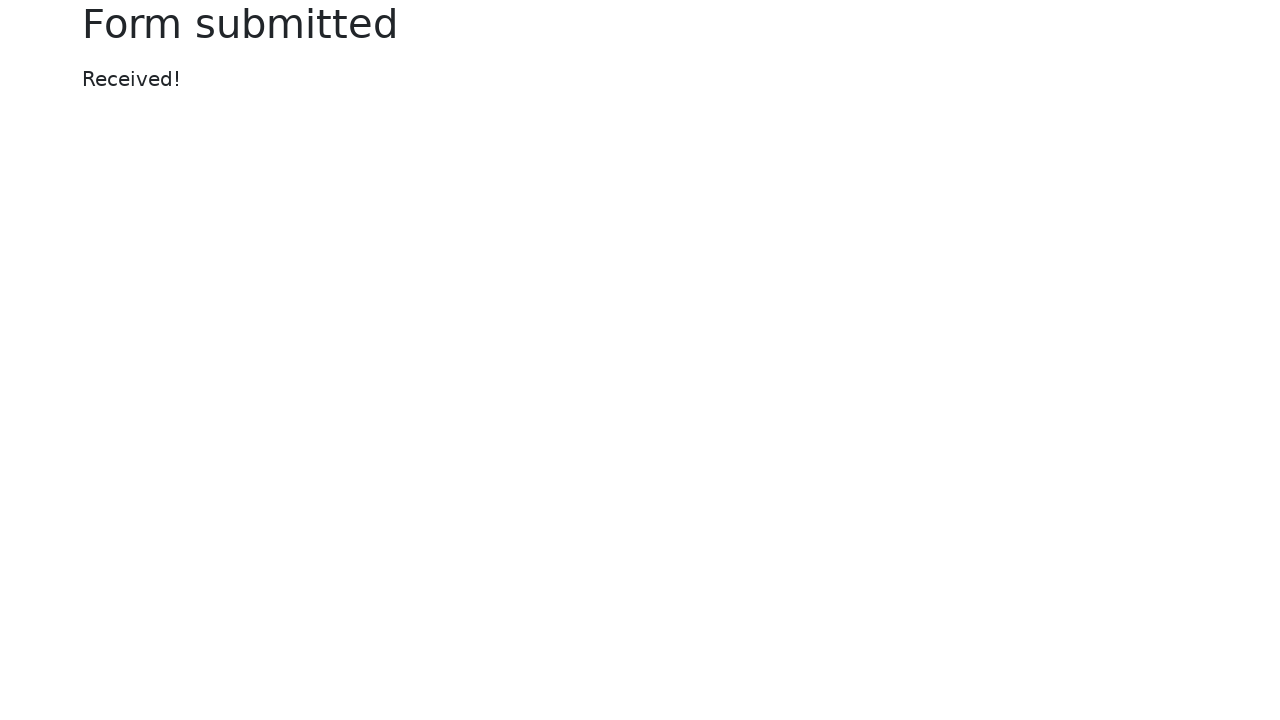

Retrieved success message text
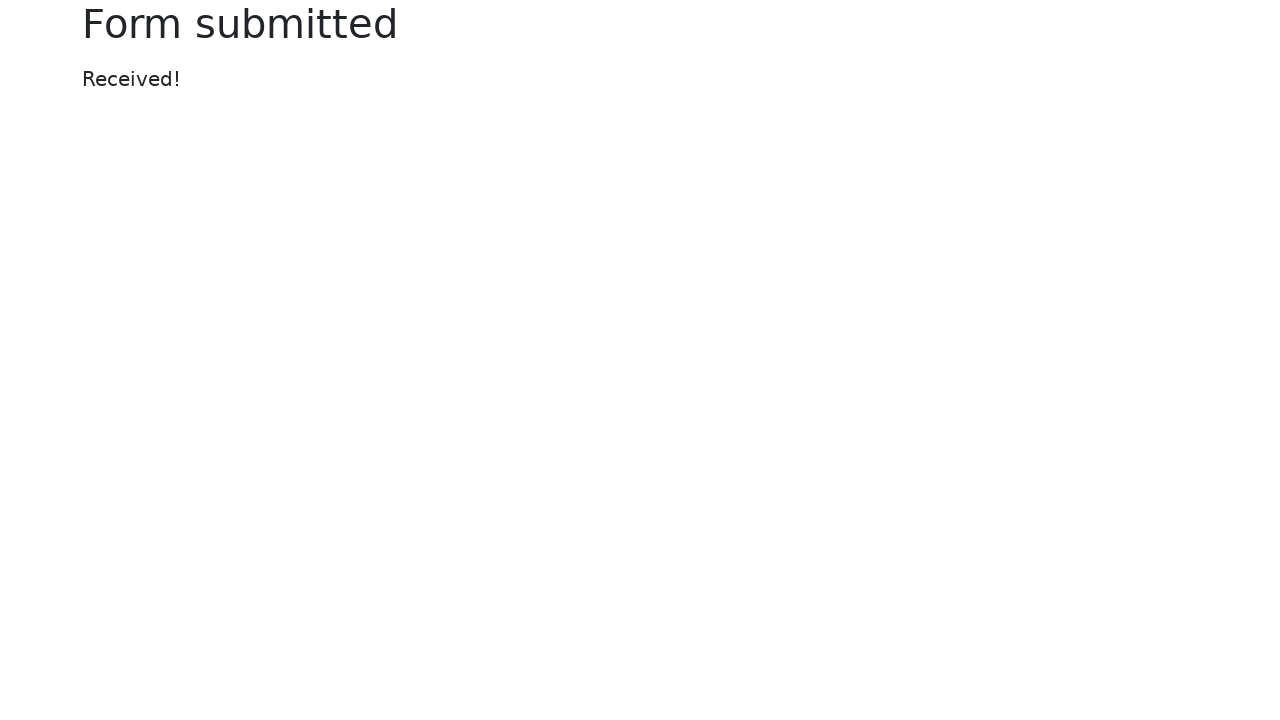

Verified success message displays 'Received!'
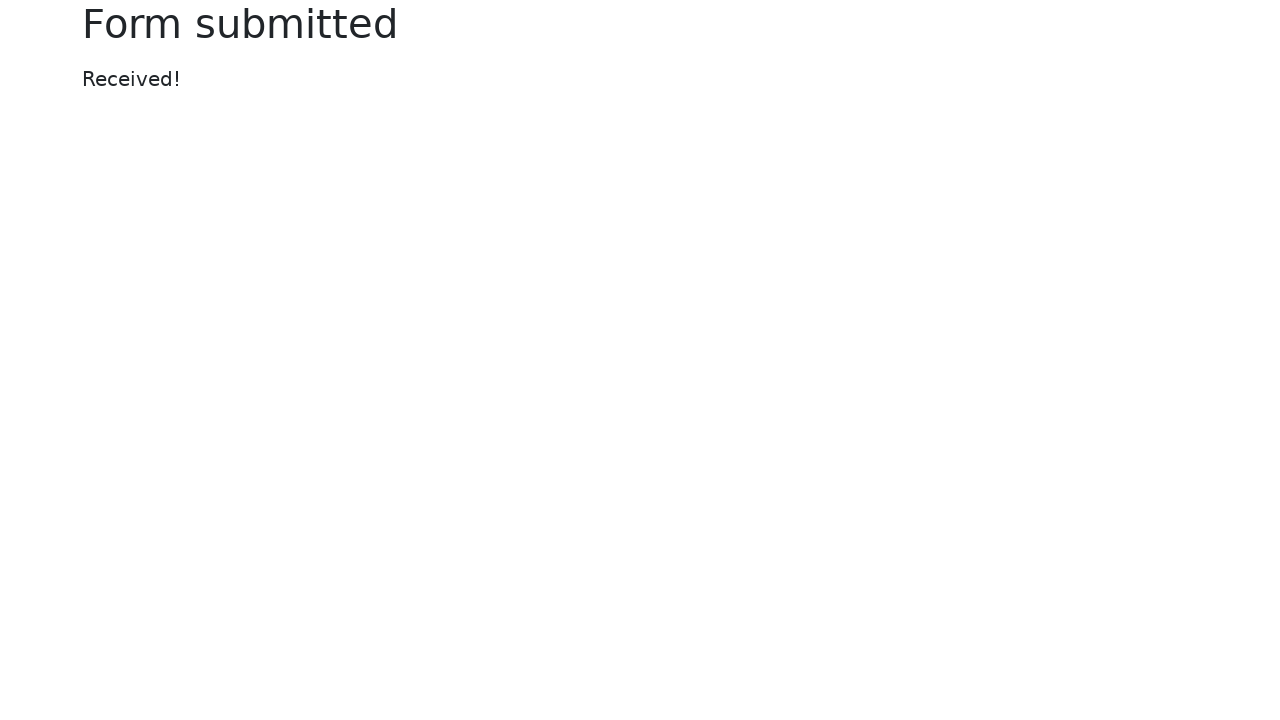

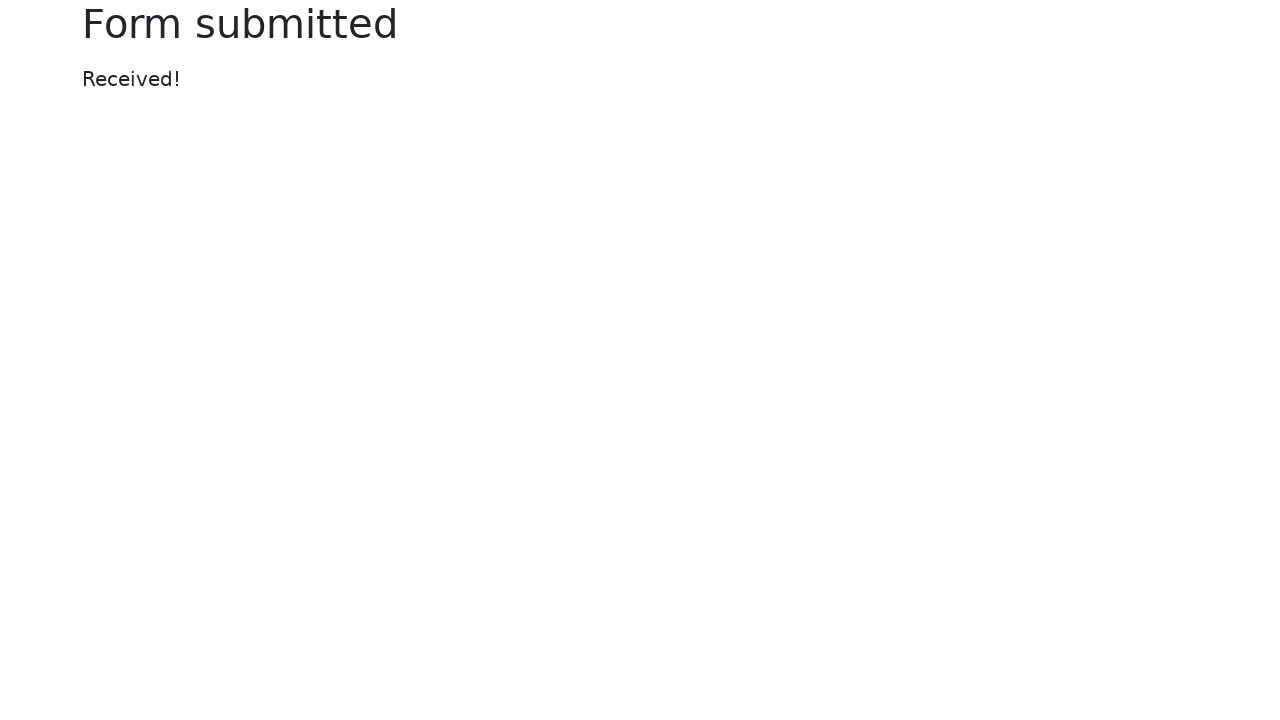